Tests clicking the "edit" link in a table using relative locators to find the element positioned to the left of the delete link and to the right of the due column in the first row

Starting URL: https://the-internet.herokuapp.com/tables

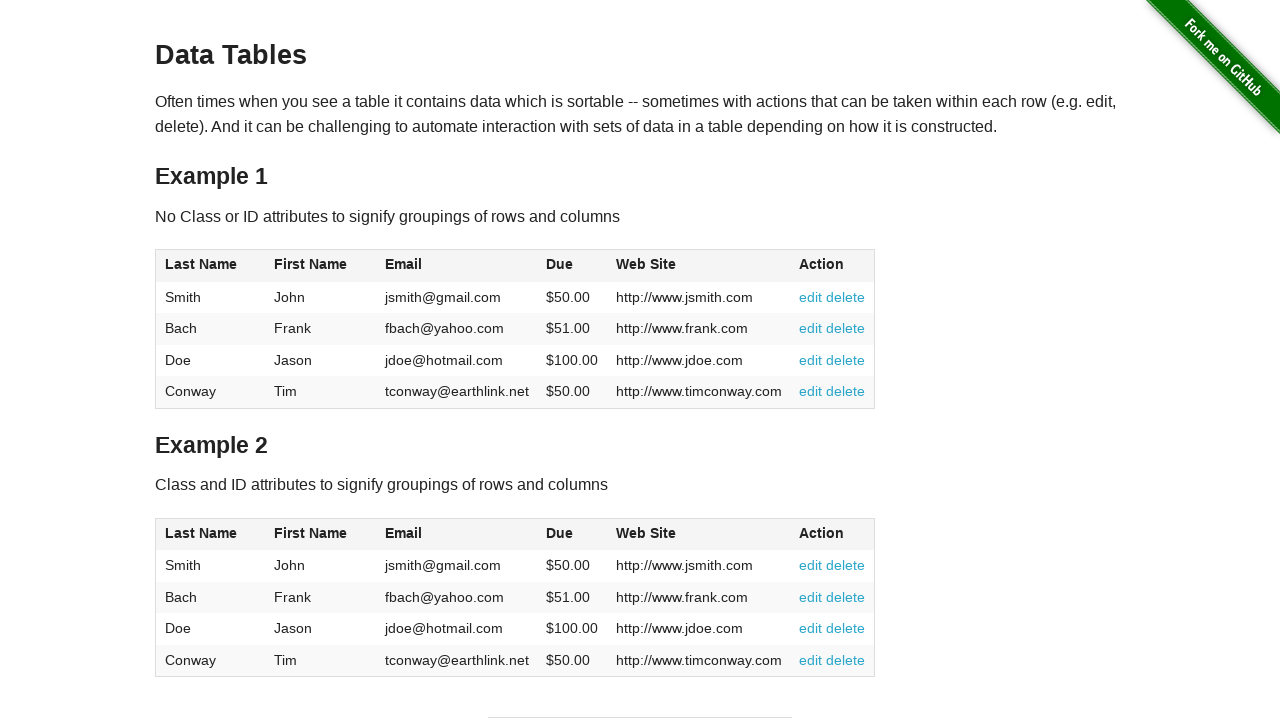

Navigated to the-internet.herokuapp.com/tables
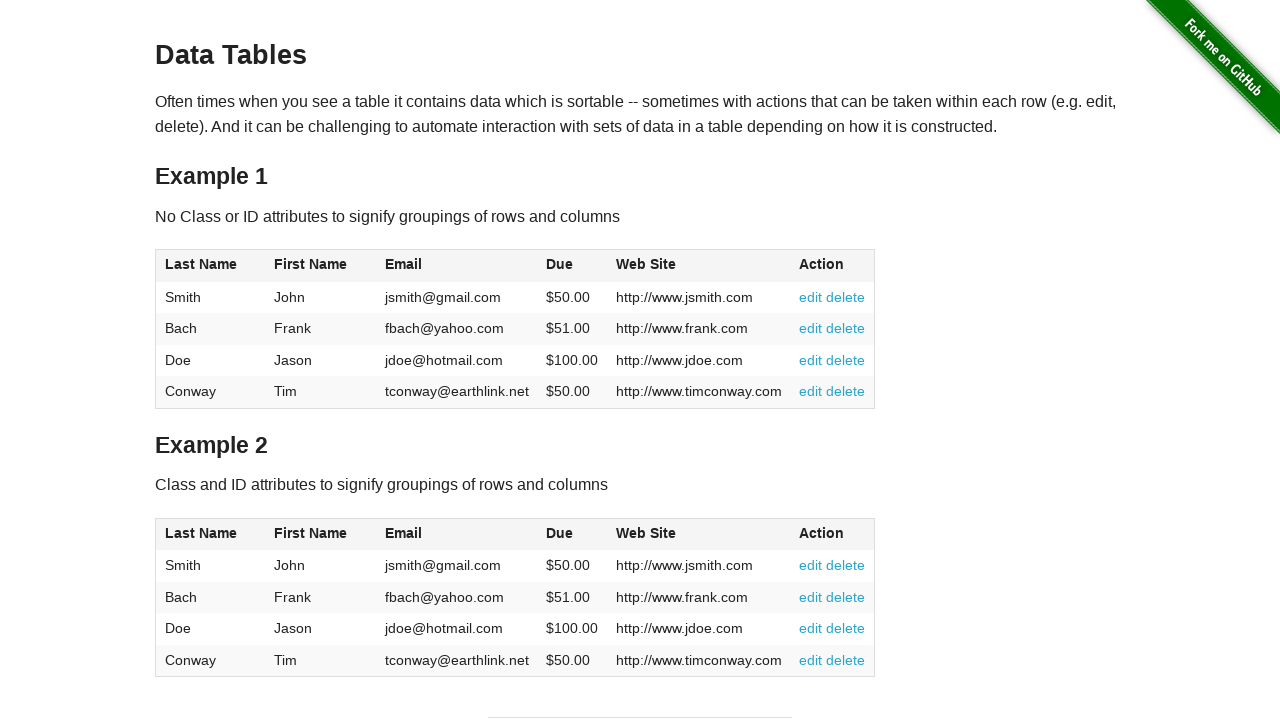

Clicked the edit link in the first row using relative locator positioning (left of delete link, right of due column) at (811, 297) on table#table1 tbody tr:first-of-type td:nth-of-type(6) a[href='#edit']
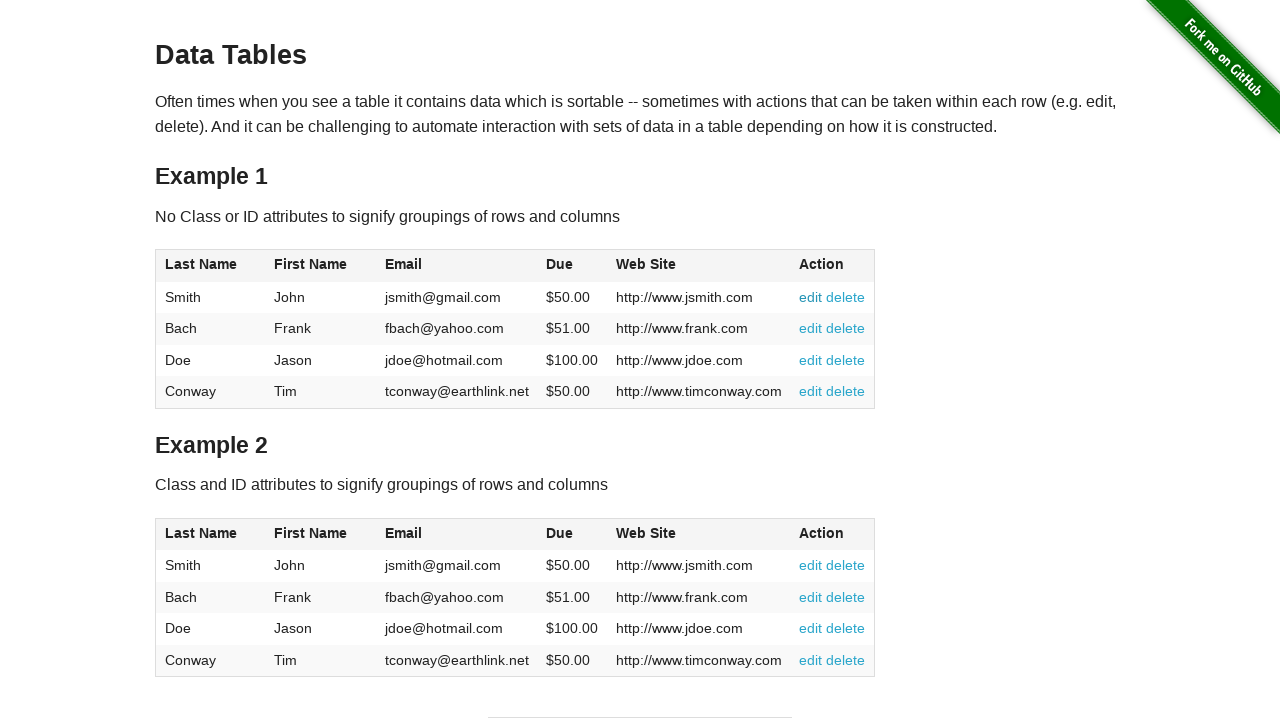

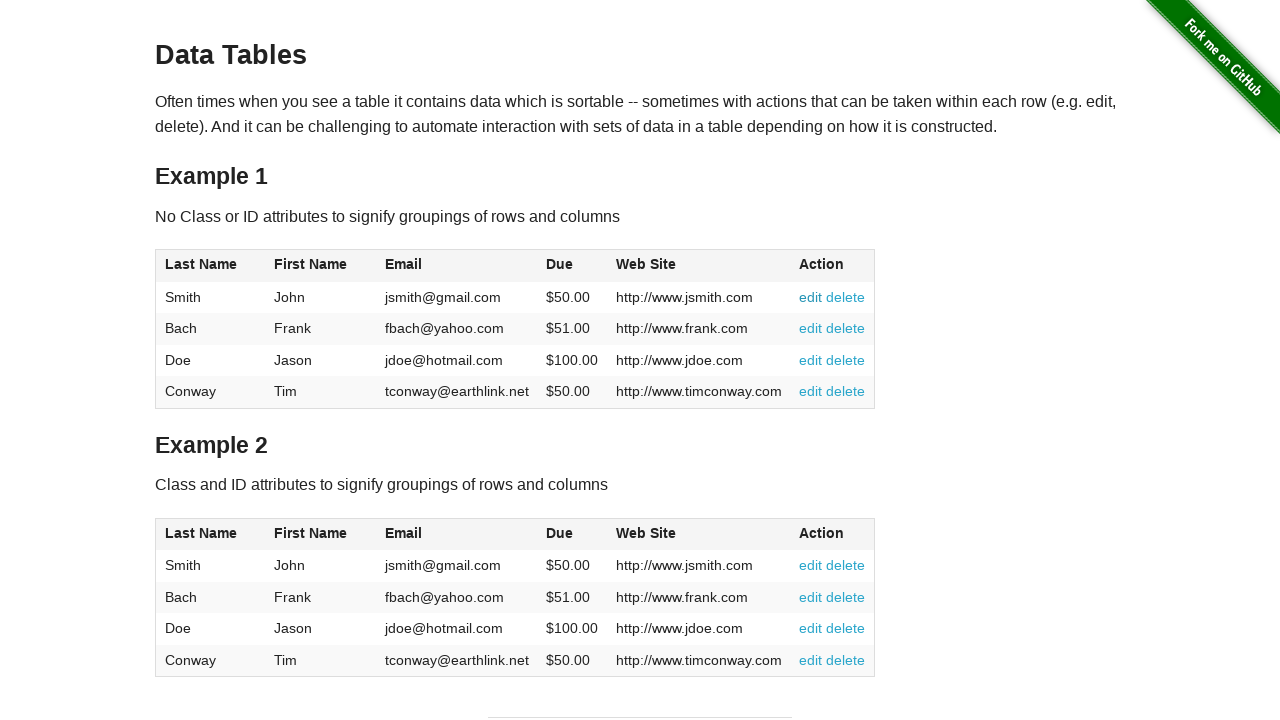